Tests form interaction on a registration page by entering a first name using Actions class sendKeys and clicking an agreement checkbox using Actions class click method.

Starting URL: https://naveenautomationlabs.com/opencart/index.php?route=account/register

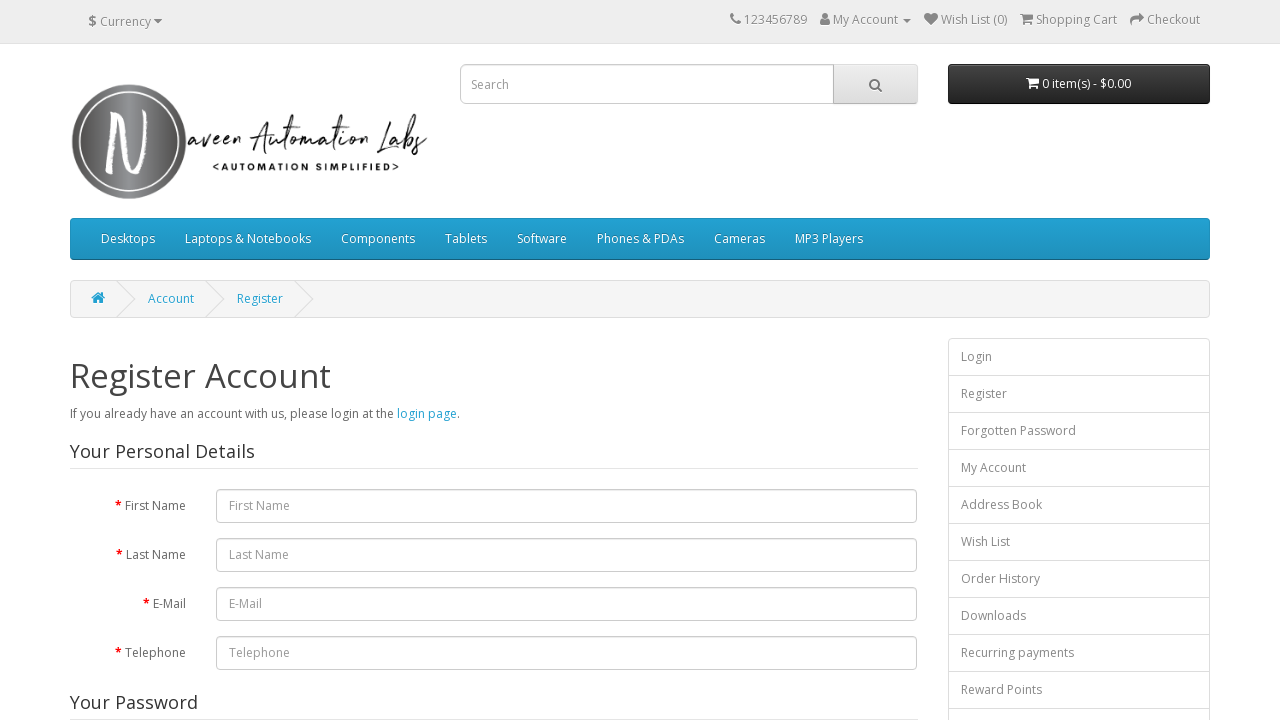

Navigated to registration page
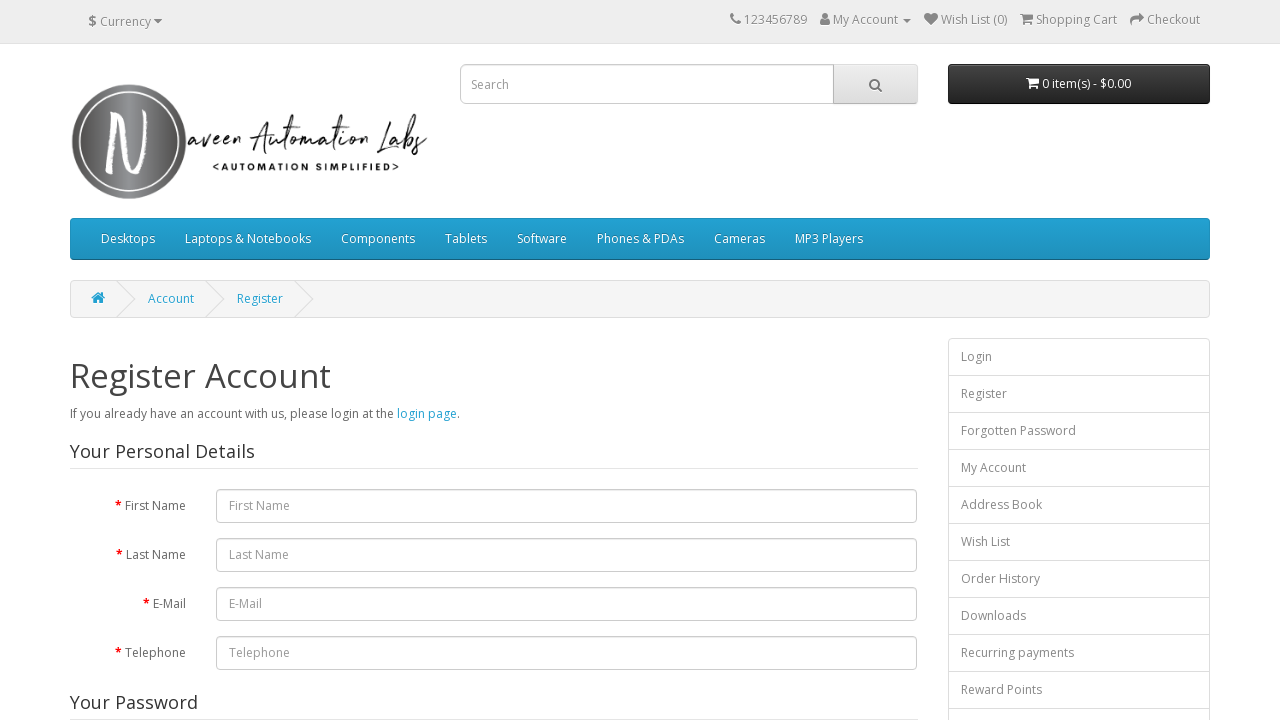

Entered first name 'naveen' using sendKeys on #input-firstname
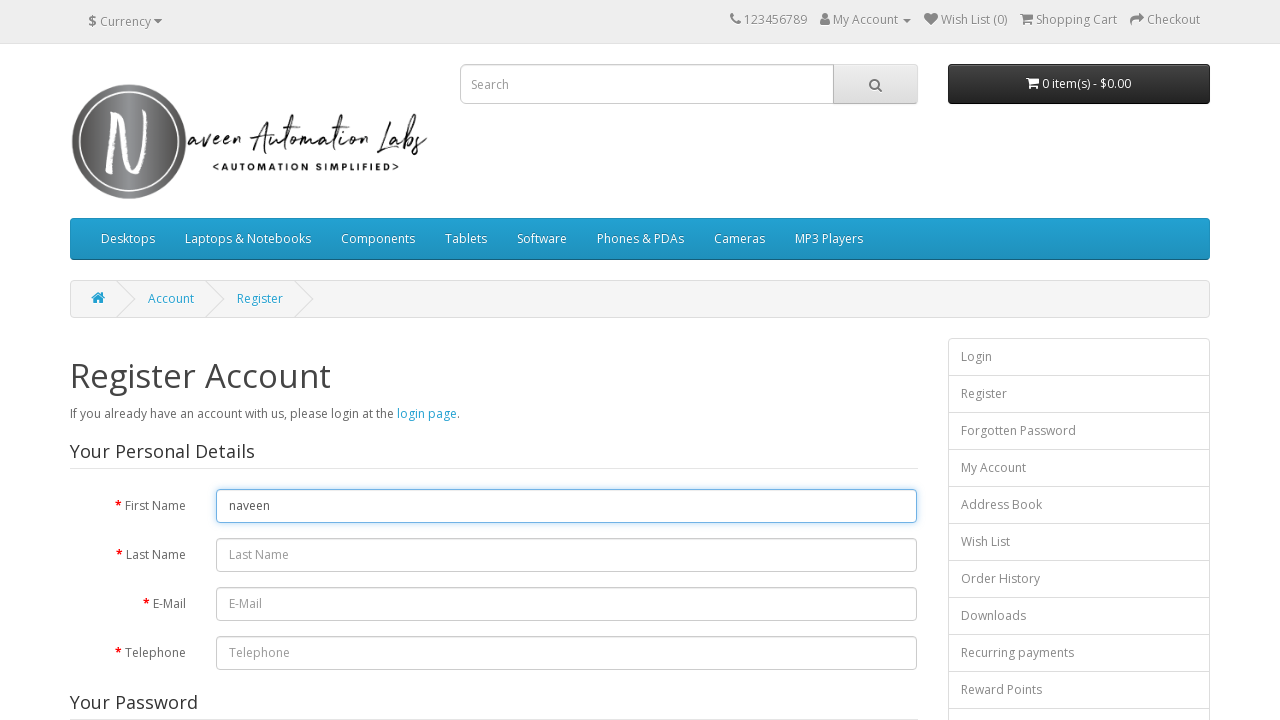

Clicked agreement checkbox at (825, 424) on input[name='agree']
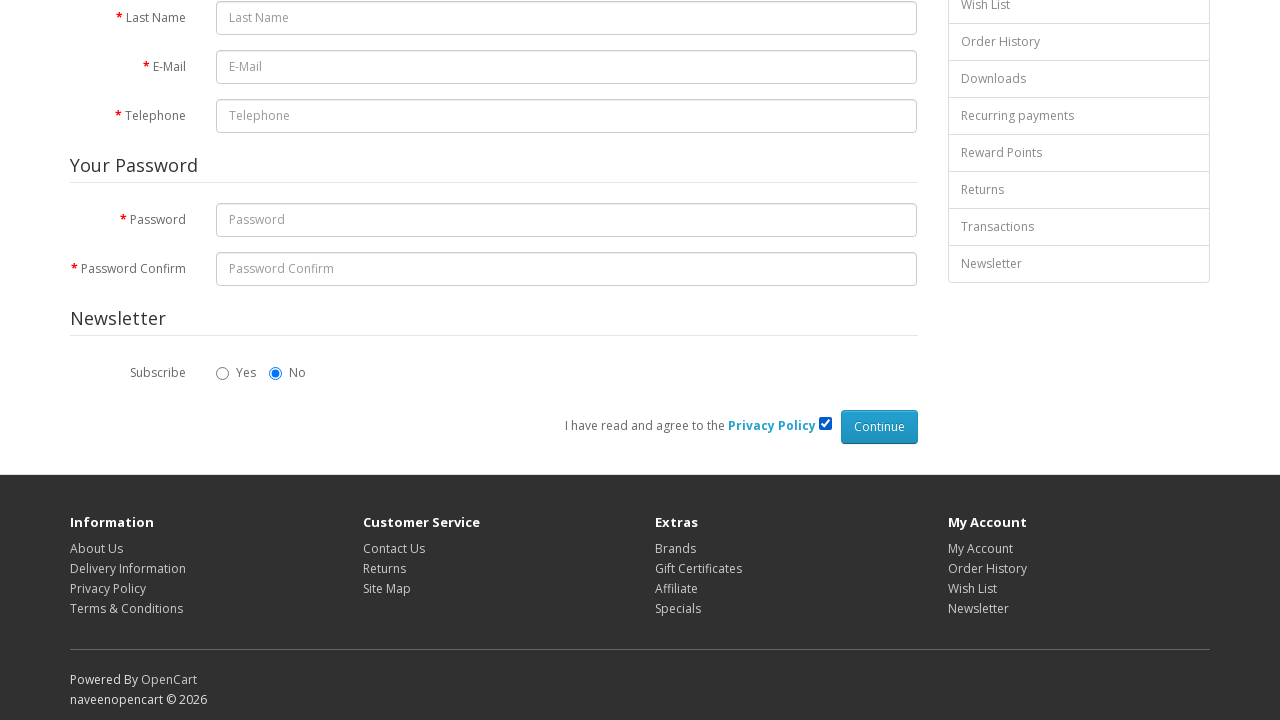

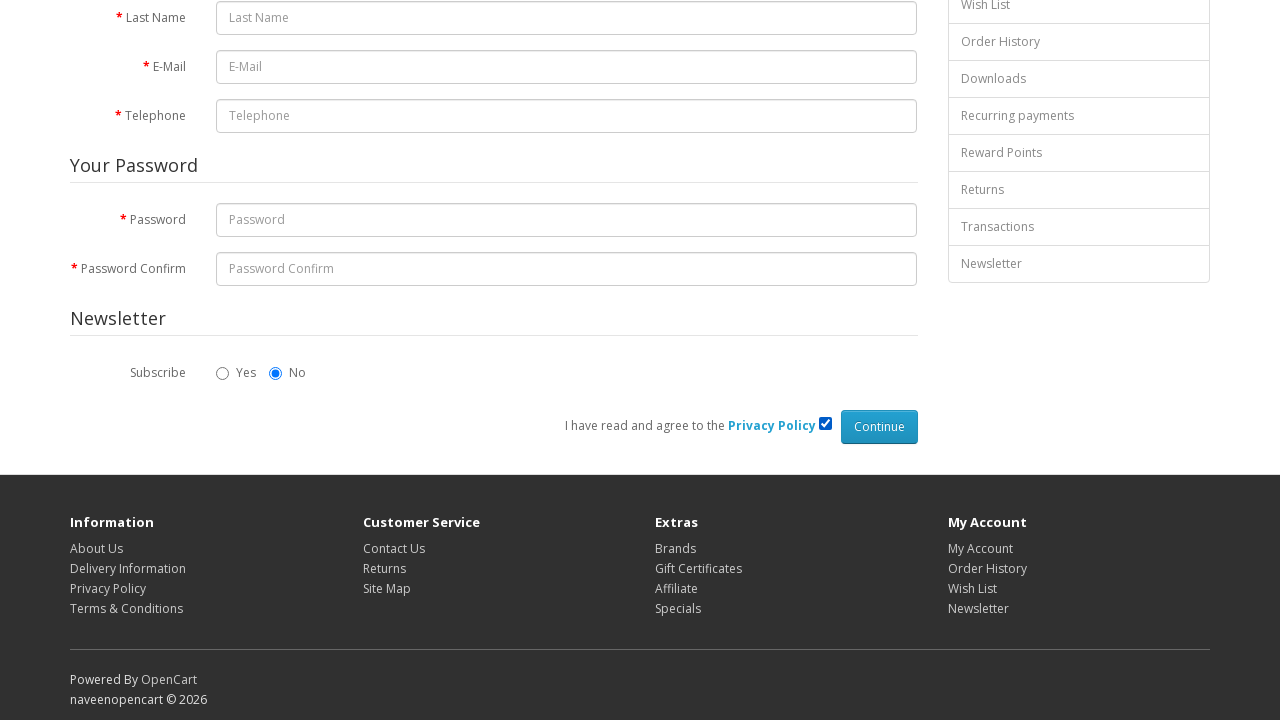